Tests JavaScript prompt alert interaction by clicking the prompt button, entering text into the alert, and accepting it

Starting URL: https://the-internet.herokuapp.com/javascript_alerts

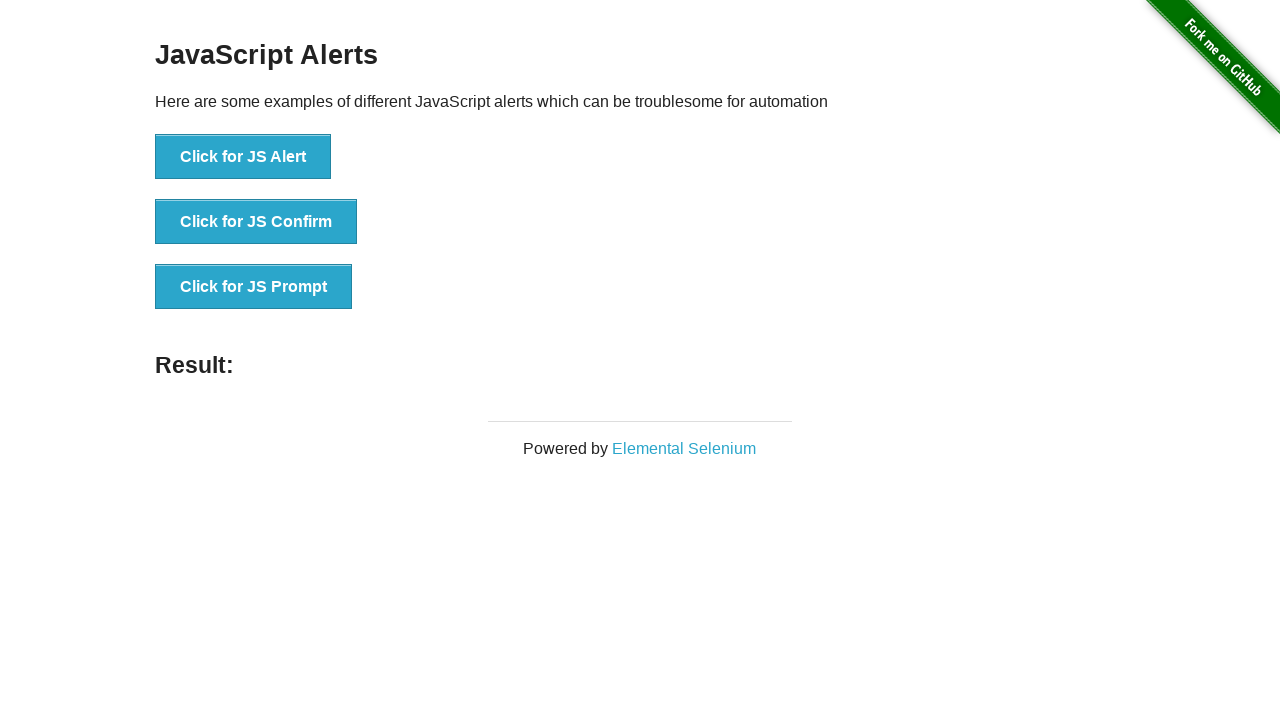

Found all buttons on the page
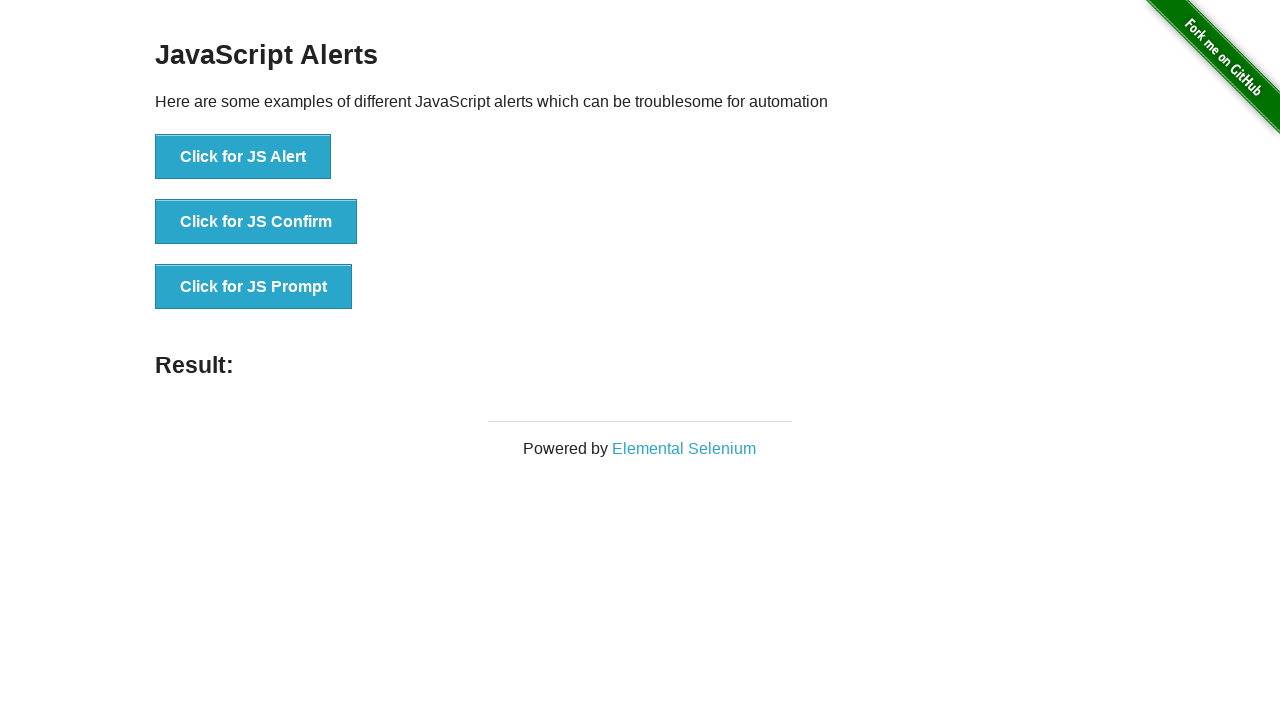

Clicked the third button to trigger prompt alert
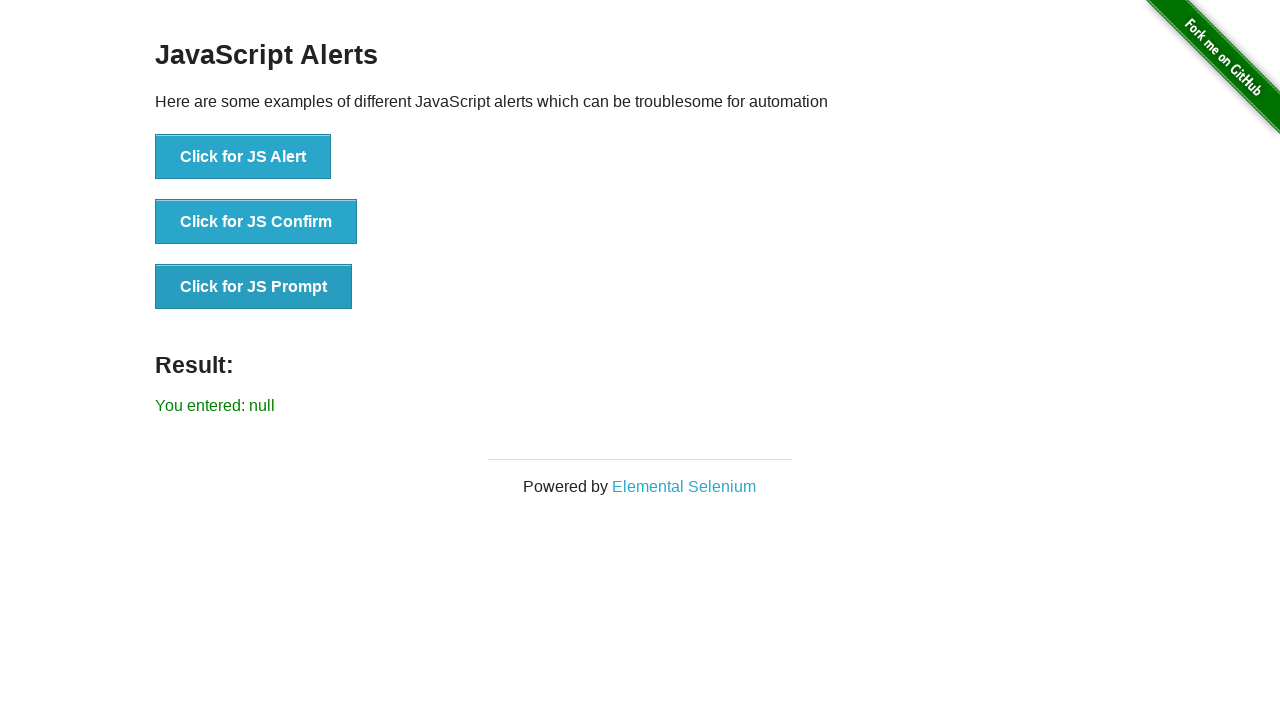

Set up dialog handler to accept prompt with text 'Hello there!'
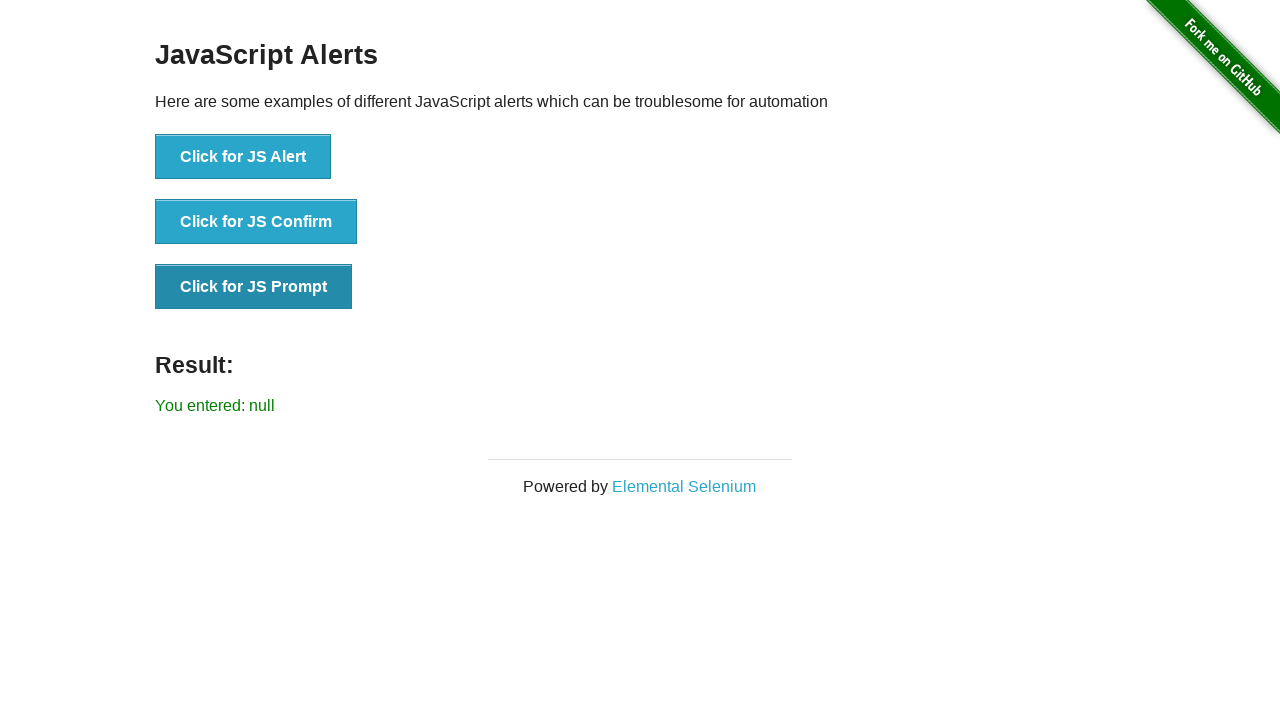

Waited for result to be displayed after accepting prompt
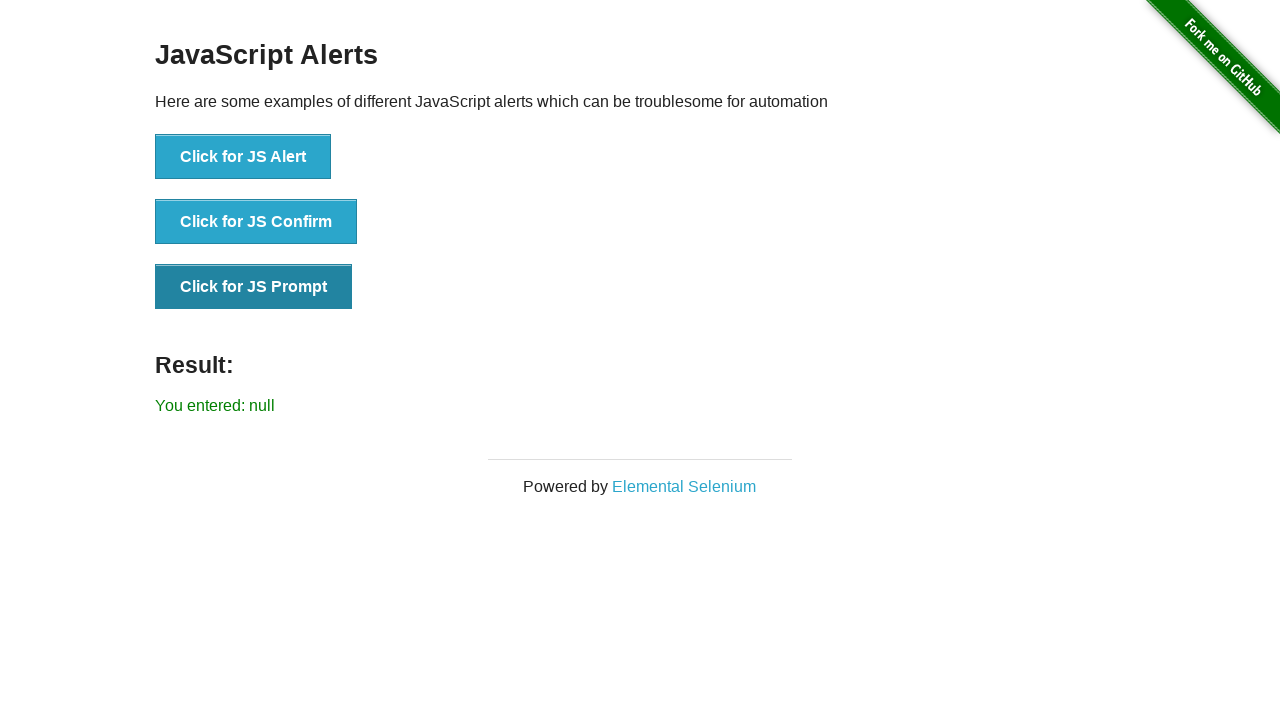

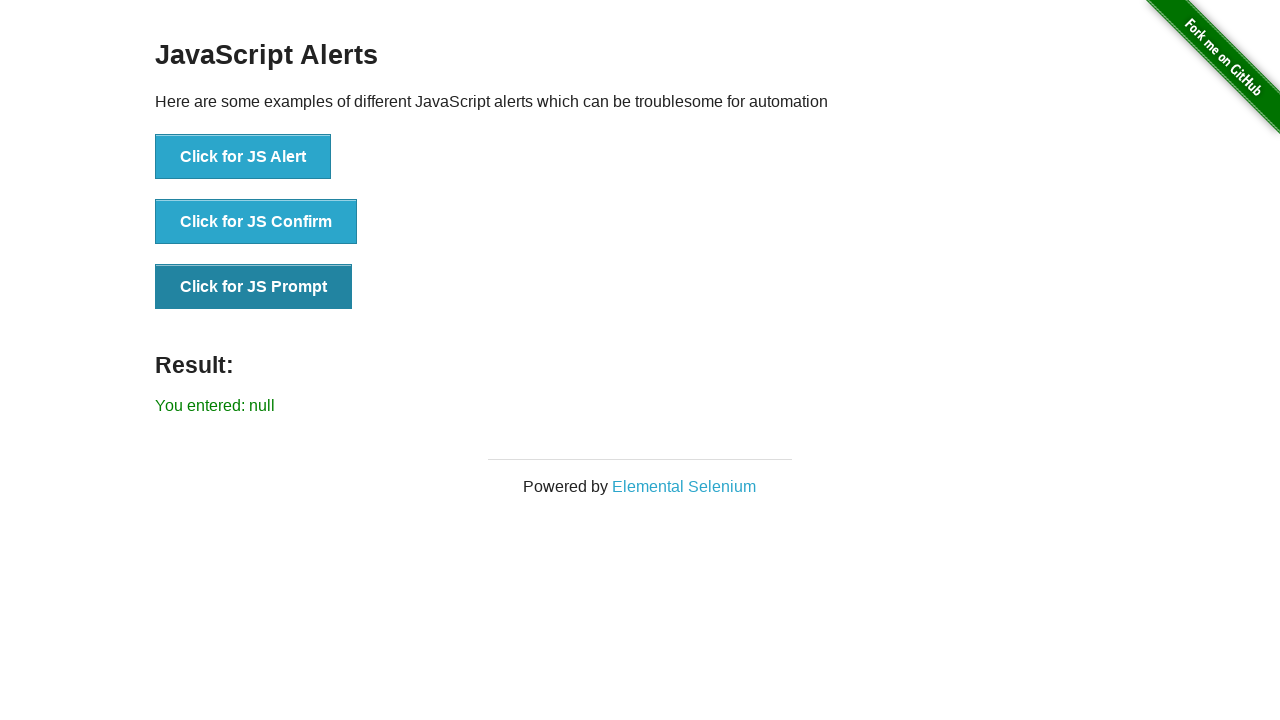